Fills out an event submission form on planetfriendly.net with event title, location, description, contact information, and password

Starting URL: http://planetfriendly.net/submit3.html

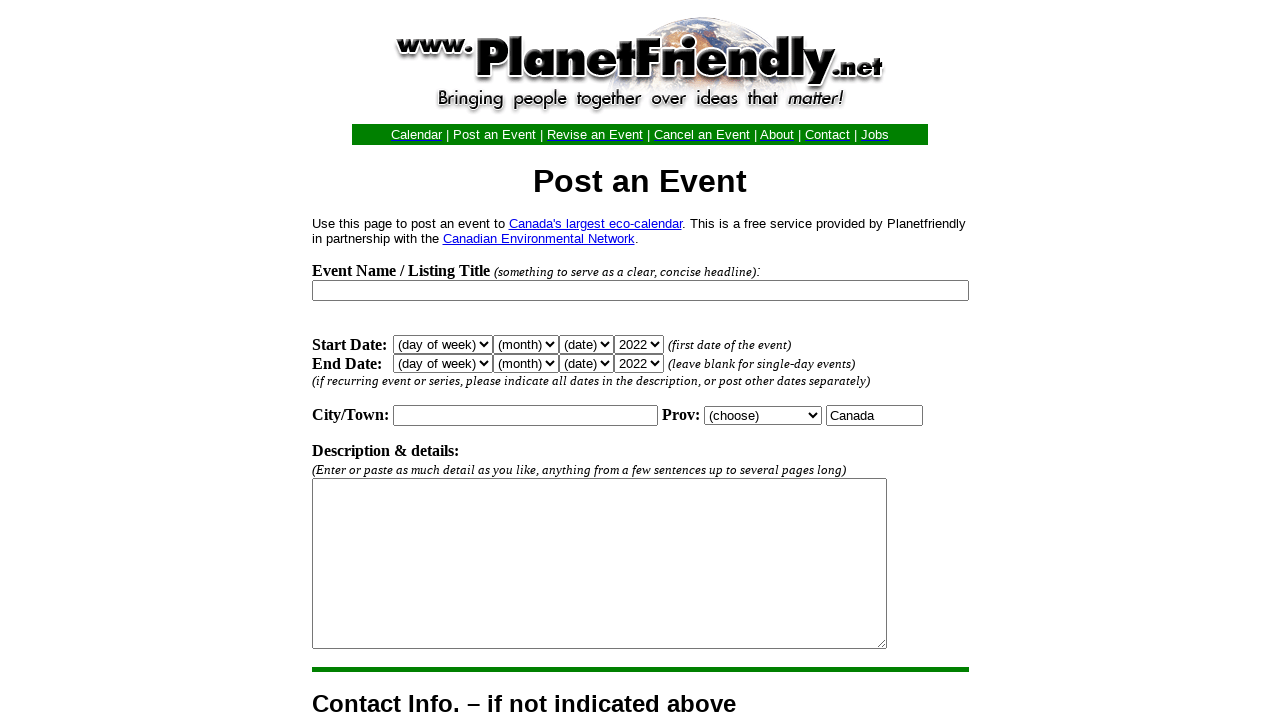

Filled event title field with 'Eco-Friendly Living Workshop' on input[name='Title']
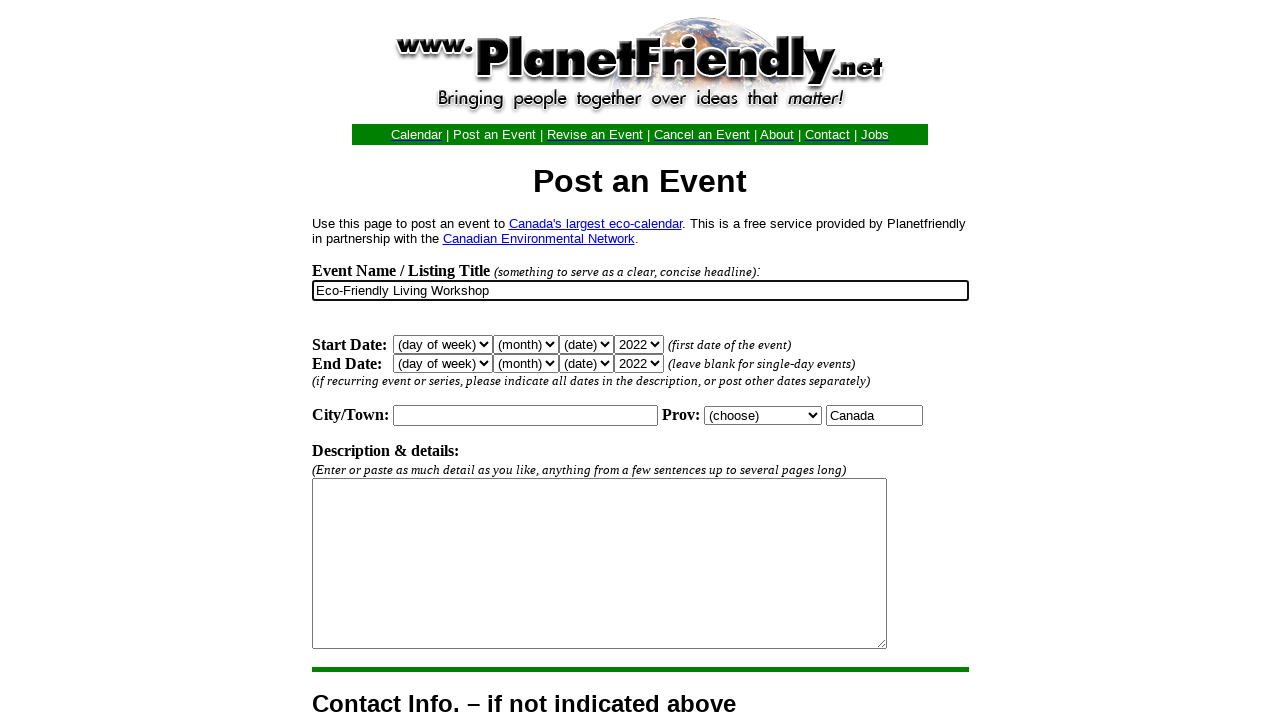

Filled city field with 'Vancouver' on input[name='City']
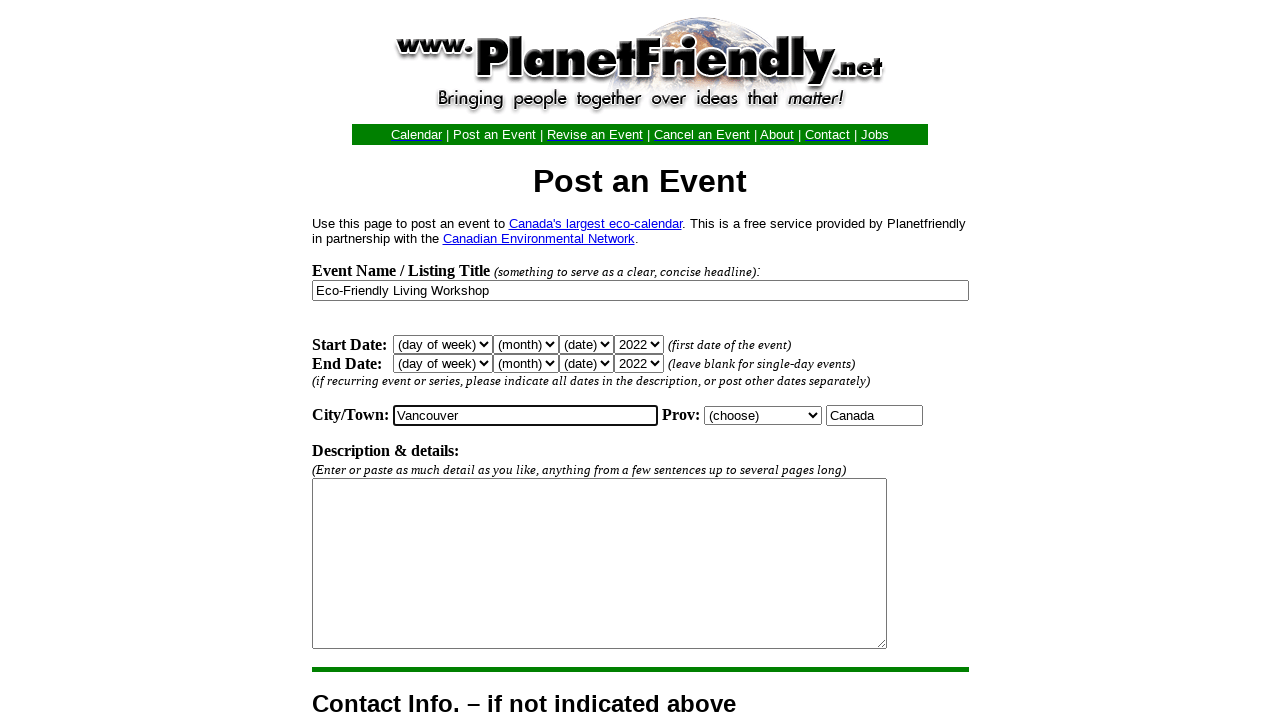

Selected 'British Columbia' from province dropdown on select[name='Province']
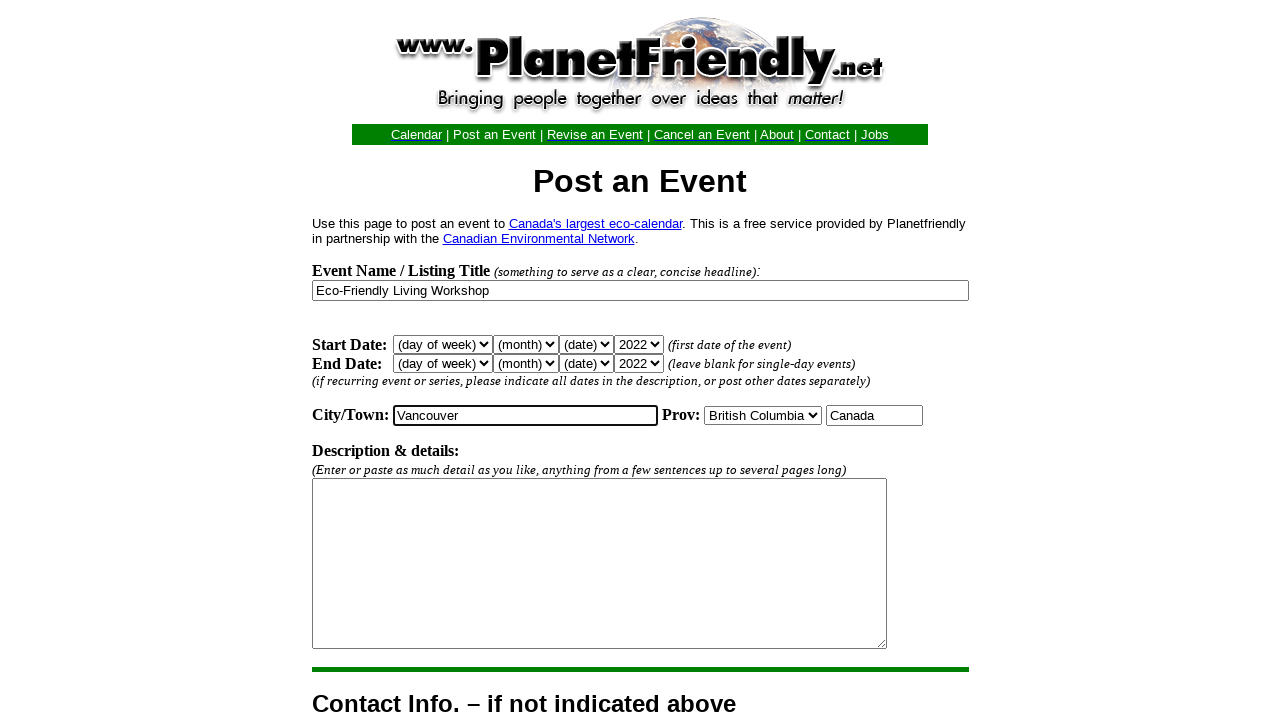

Filled event description field with workshop details on textarea[name='Descrip']
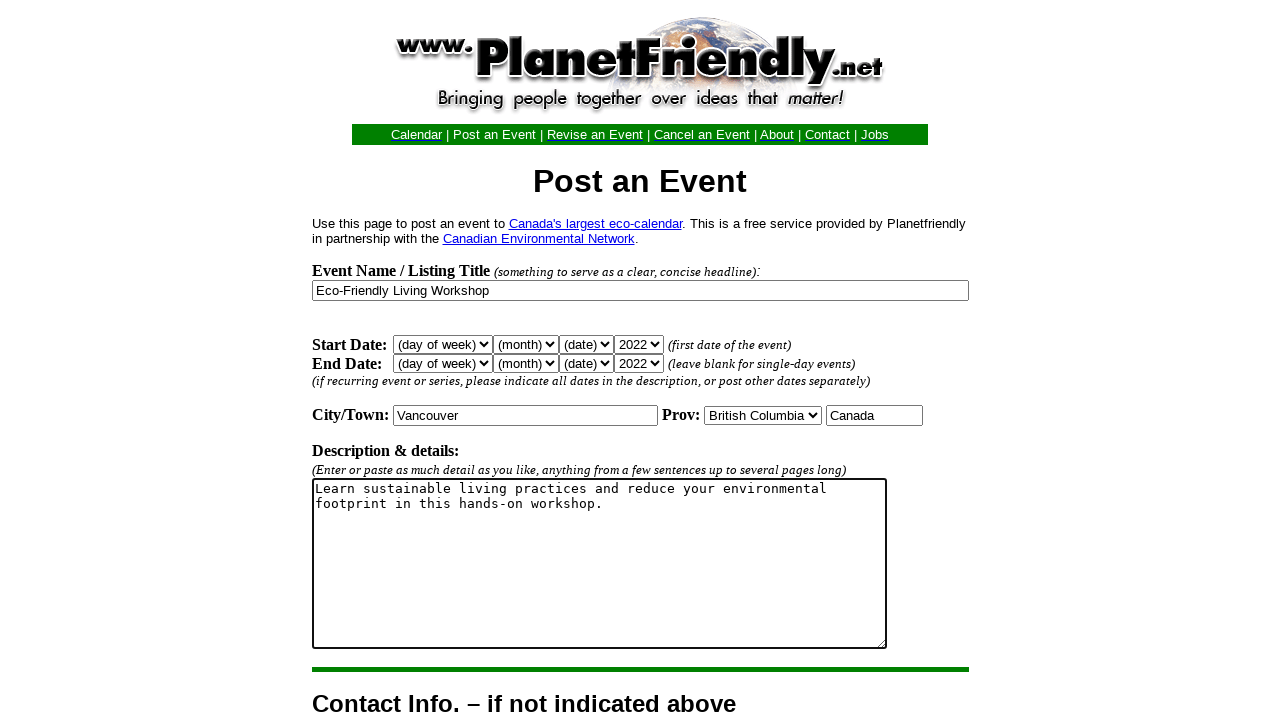

Filled contact name field with 'Sarah Green' on input[name='ContactName']
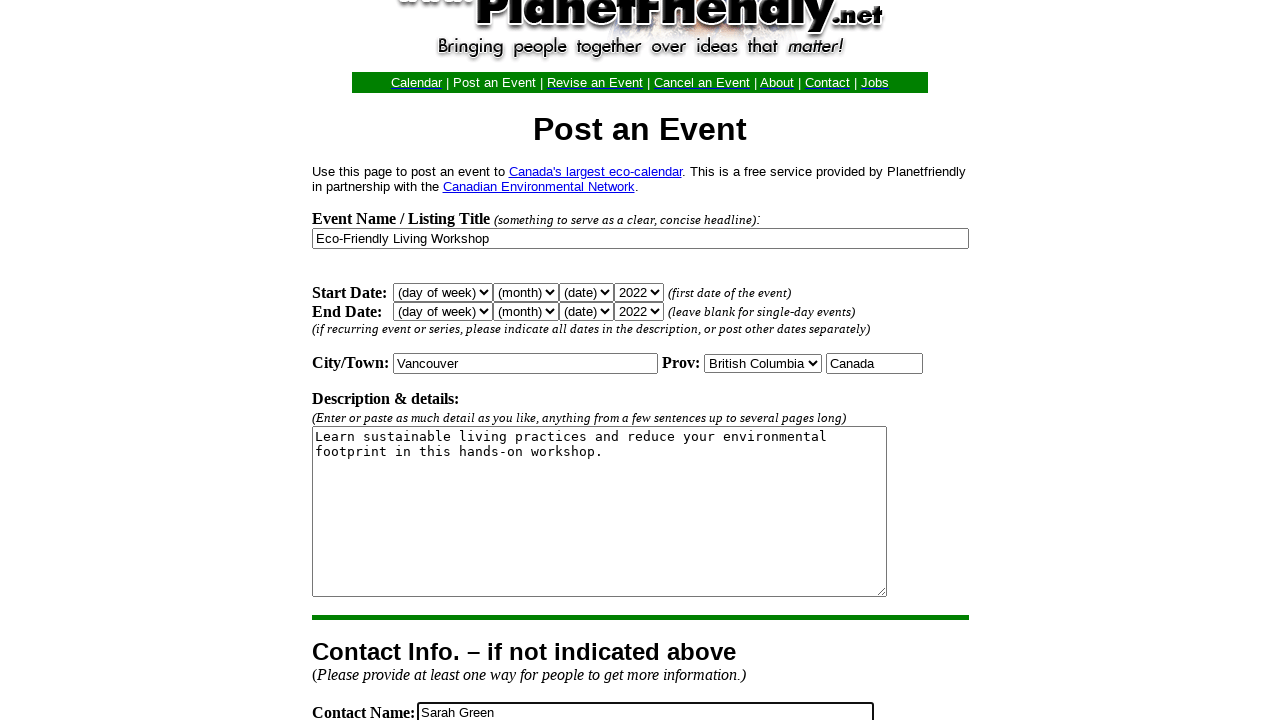

Filled contact email field with 'sarah.green@example.com' on input[name='ContactEmail']
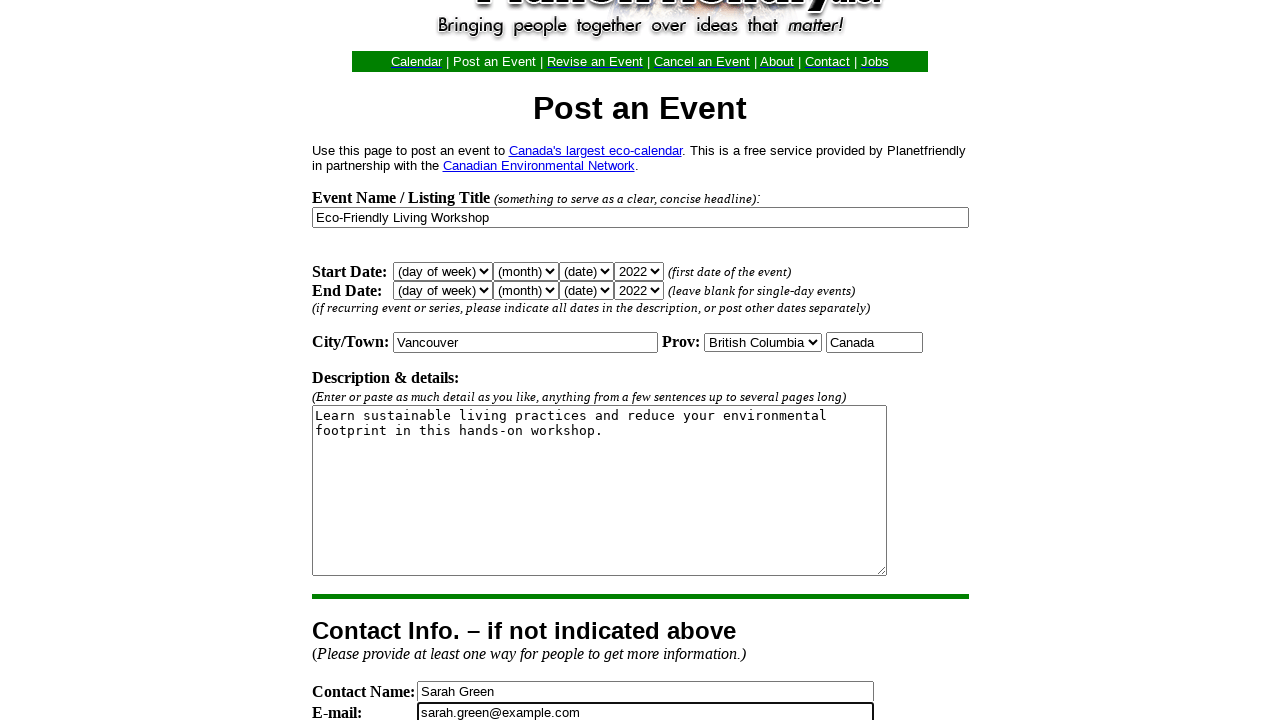

Filled contact phone field with '604-555-1234' on input[name='ContactPhone']
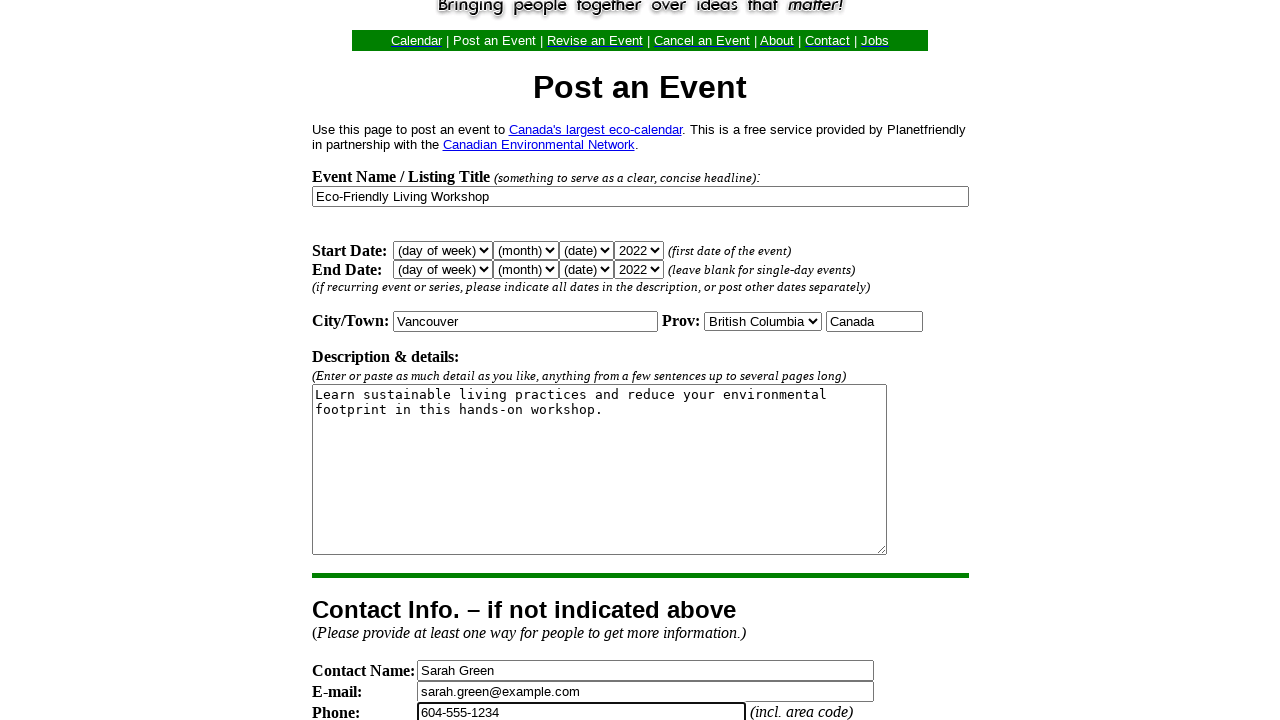

Filled contact website field with 'https://ecoworkshops.example.com' on input[name='ContactWeb']
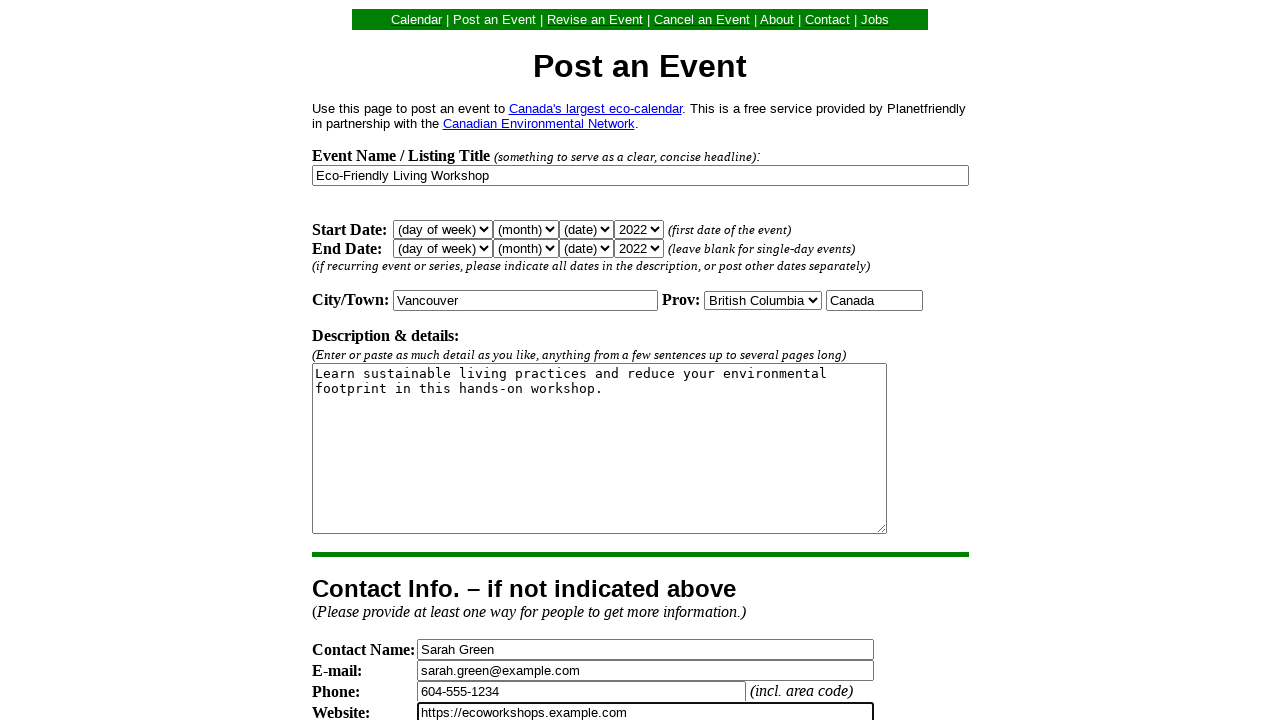

Filled first password field with 'SecurePass123' on input[name='Password1']
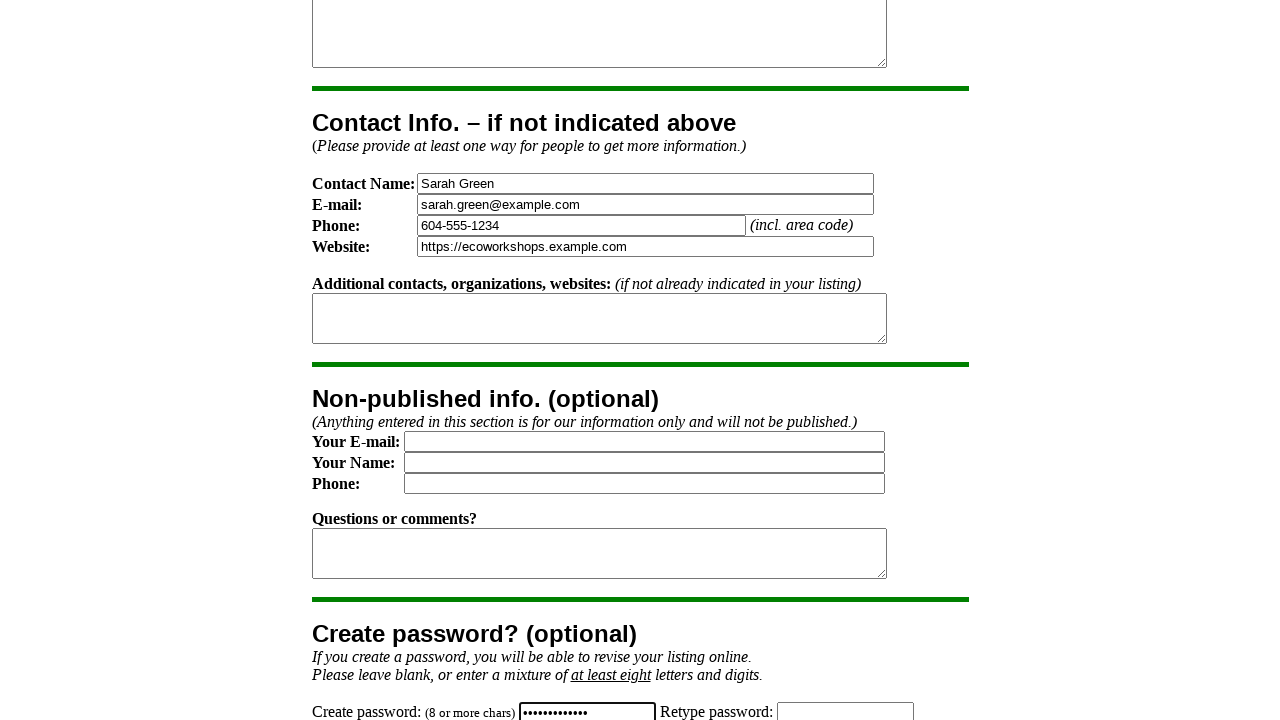

Filled second password field with 'SecurePass123' on input[name='Password2']
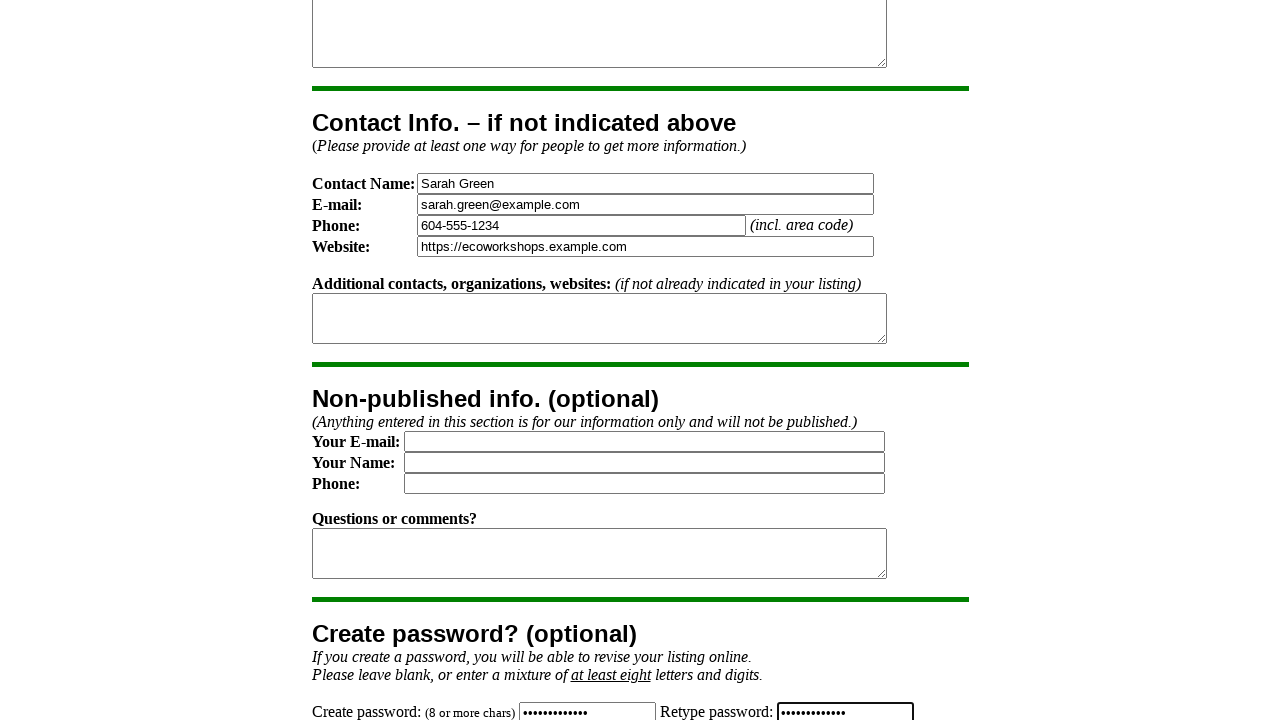

Filled spam verification field with 'hello' on input[name='Spam']
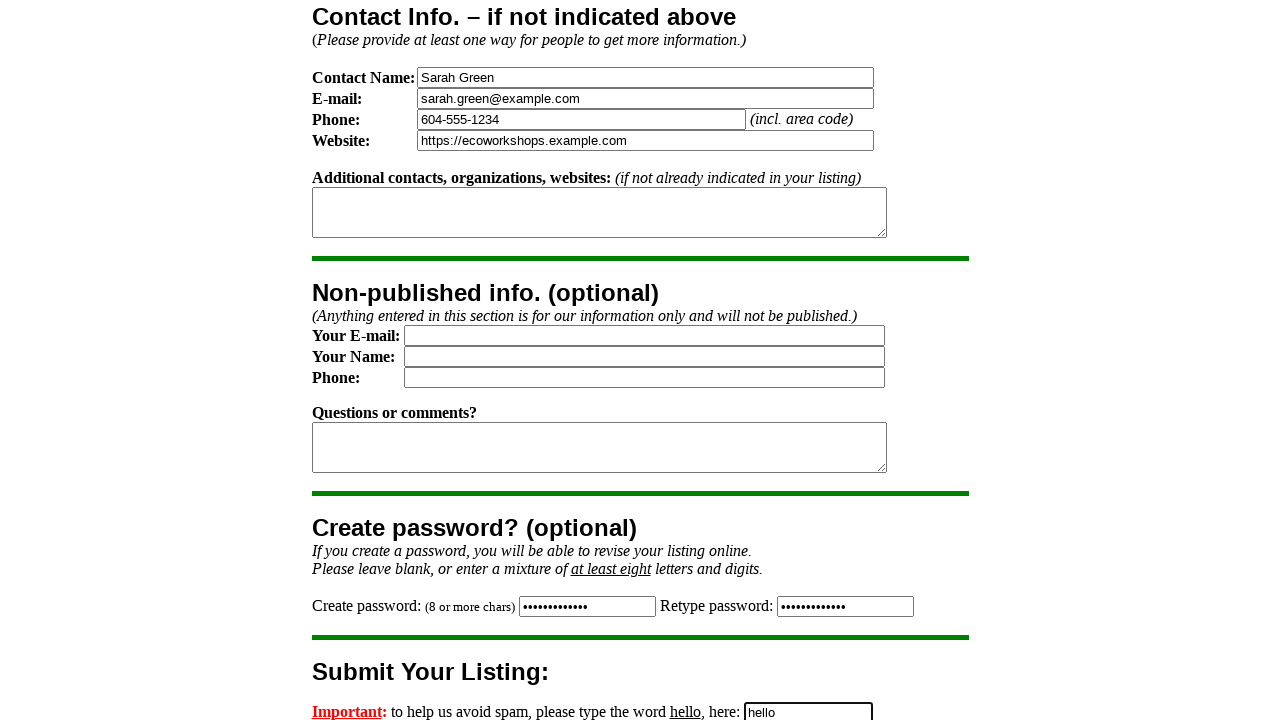

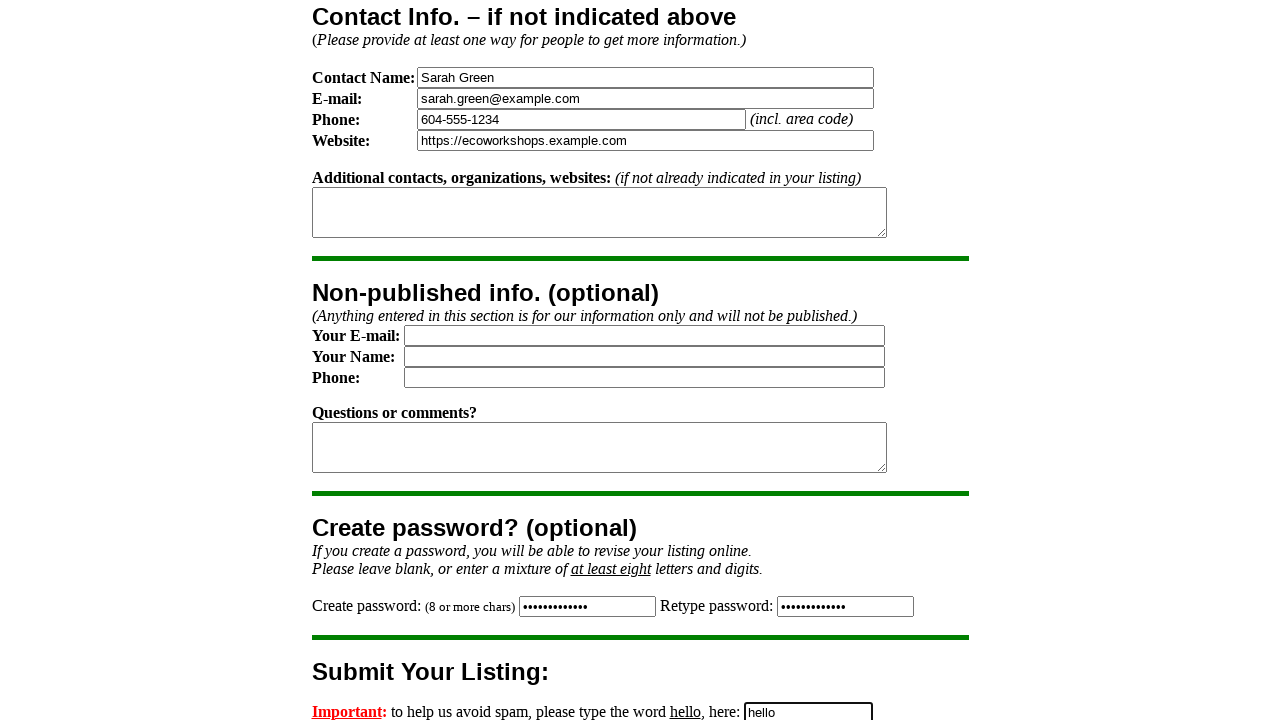